Tests checkbox functionality by clicking the BMW checkbox on a practice page, then clicks the HOME link

Starting URL: https://www.letskodeit.com/practice

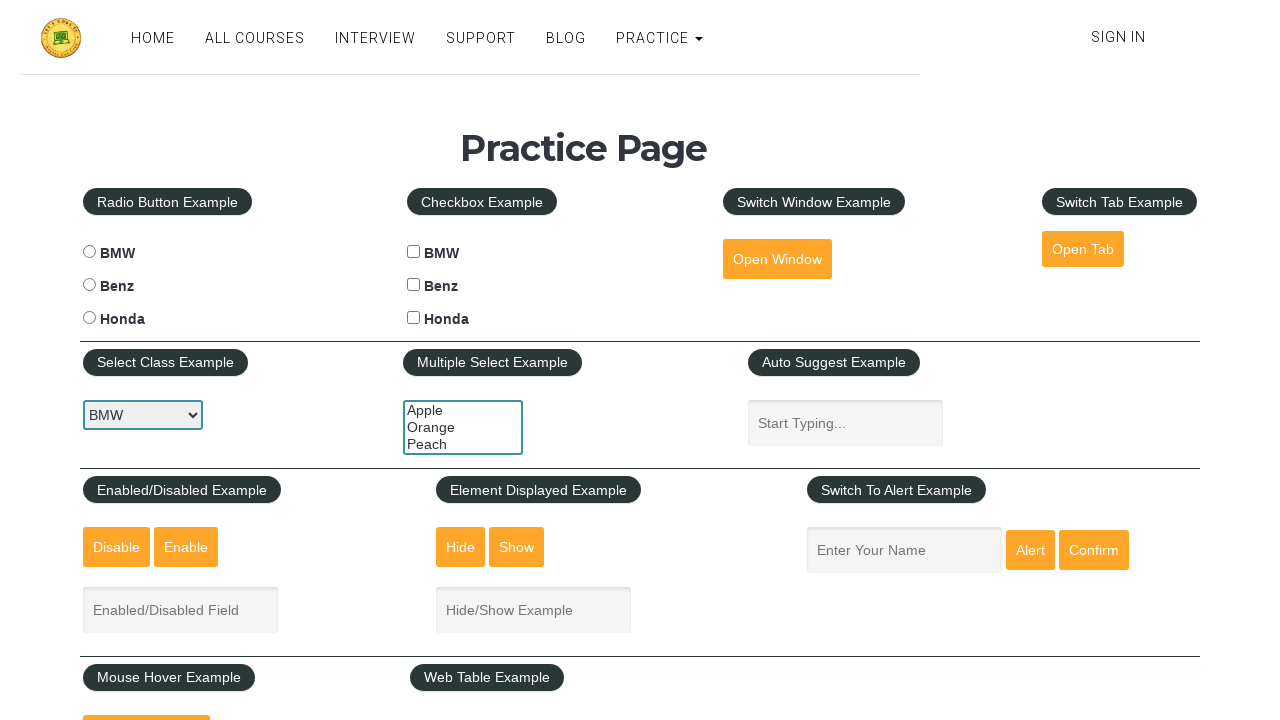

Clicked the BMW checkbox at (414, 252) on #bmwcheck
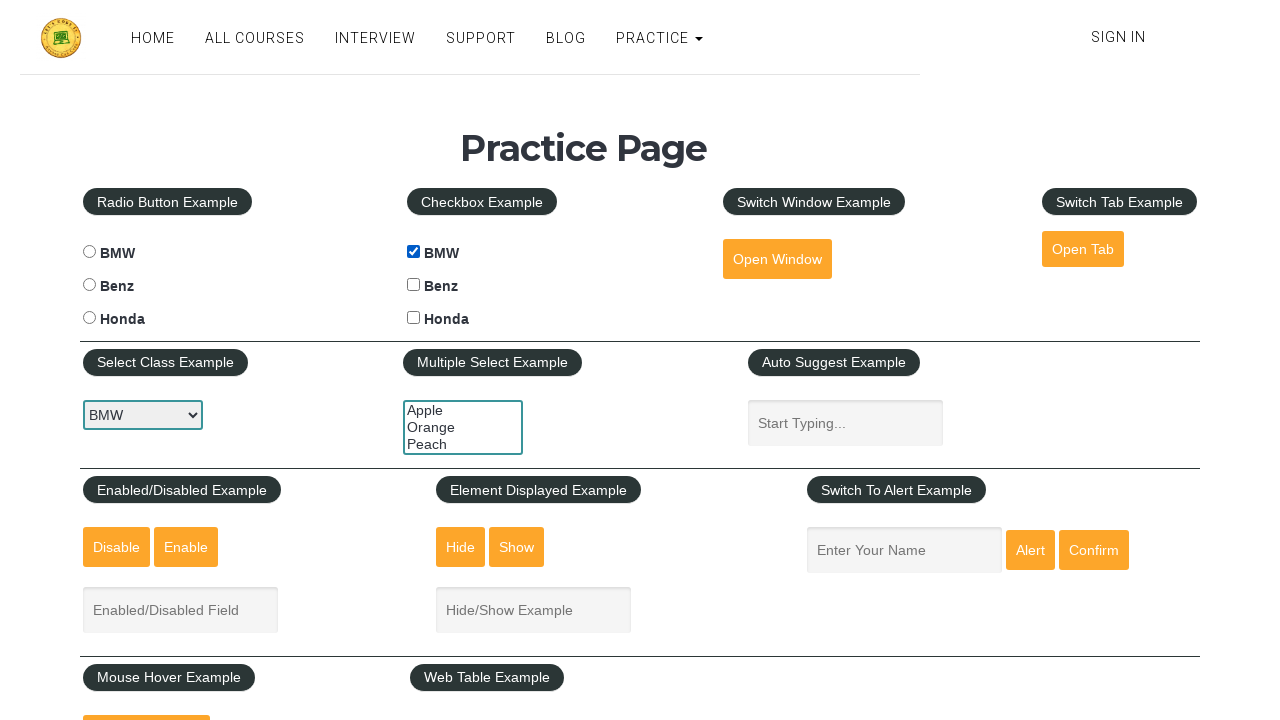

Waited 1 second for action to complete
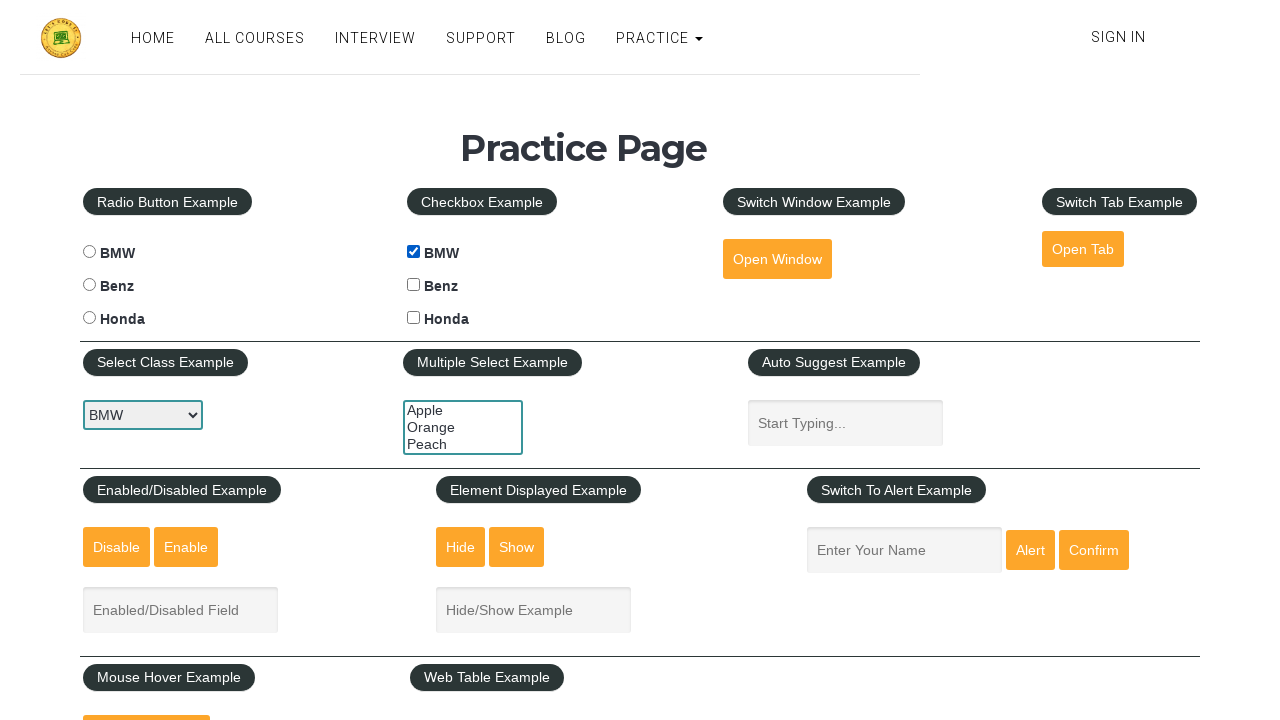

Clicked the HOME link at (153, 38) on text=HOME
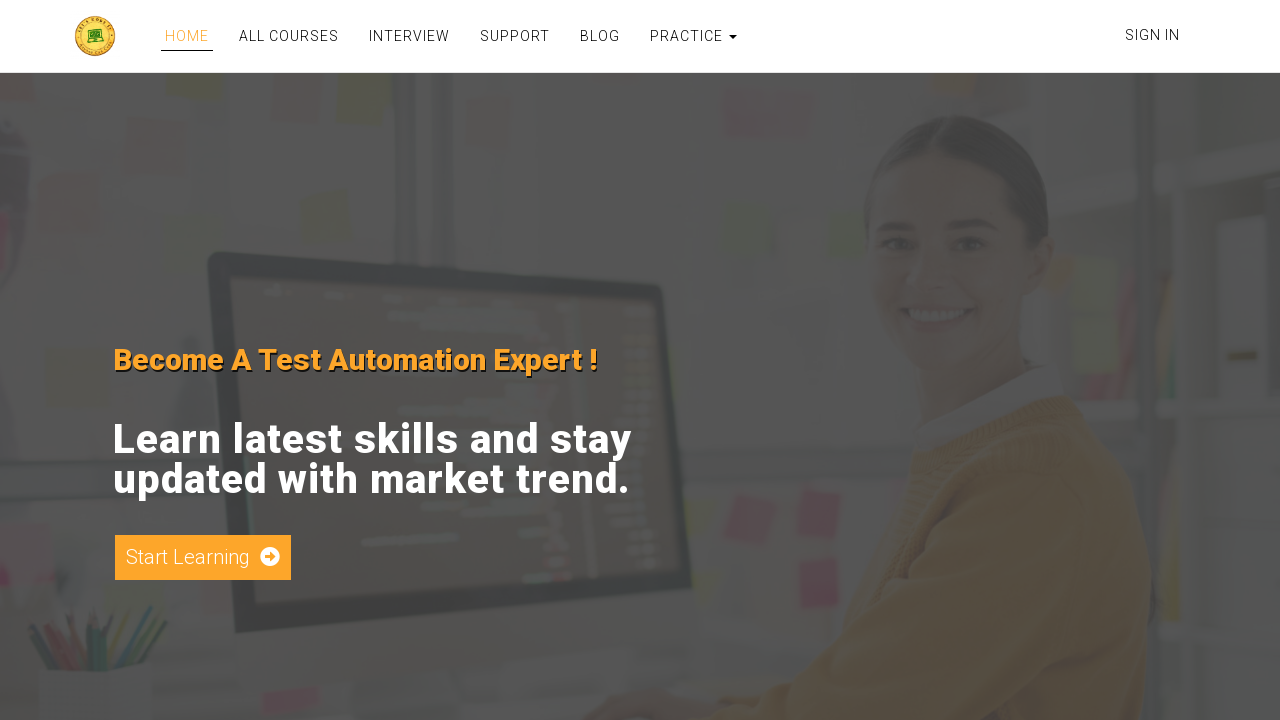

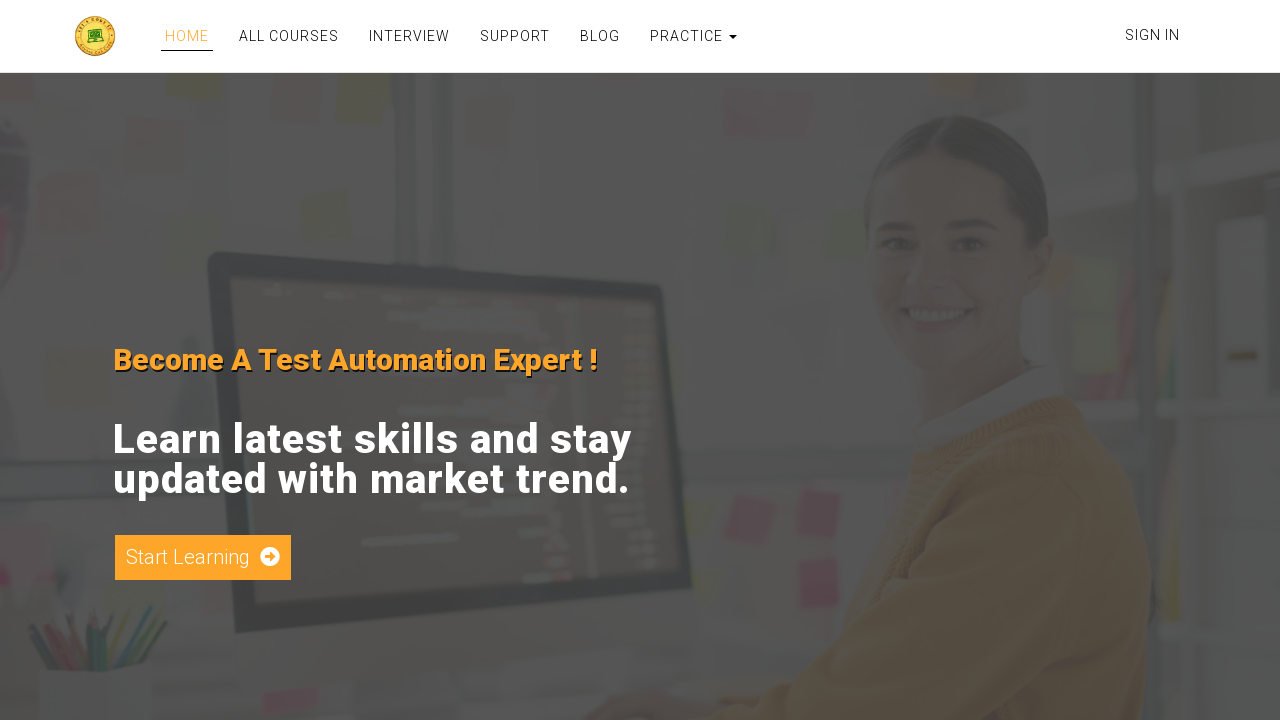